Tests e-commerce cart functionality by navigating to a laptop product, adding it to cart, and viewing the cart

Starting URL: https://demoblaze.com/

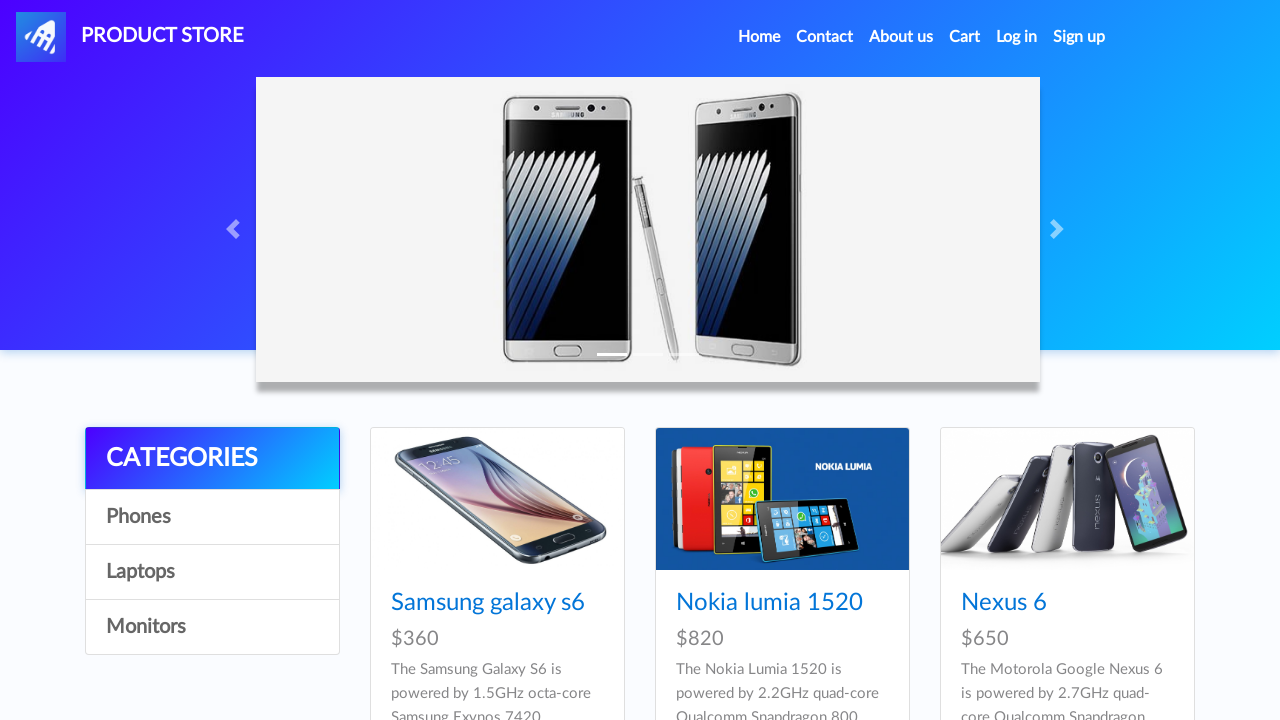

Clicked on Laptops category at (212, 572) on a:text('Laptops')
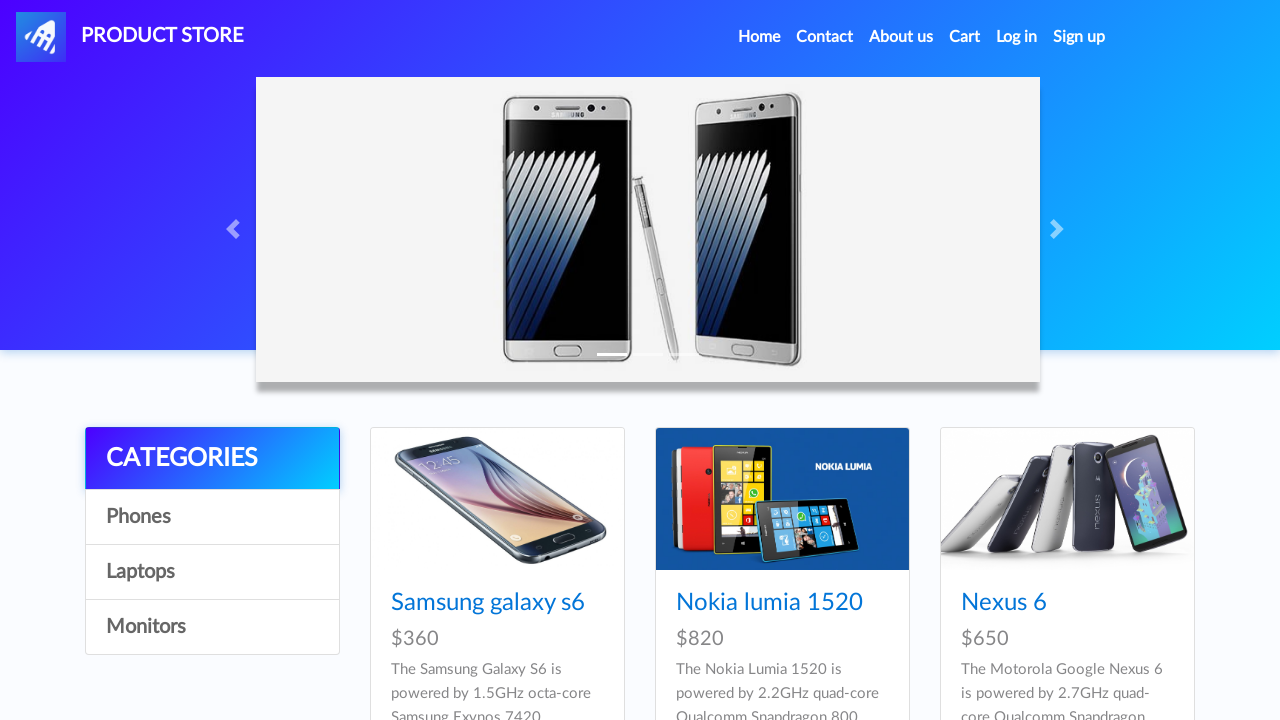

Clicked on MacBook air product at (1028, 603) on a:text('MacBook air')
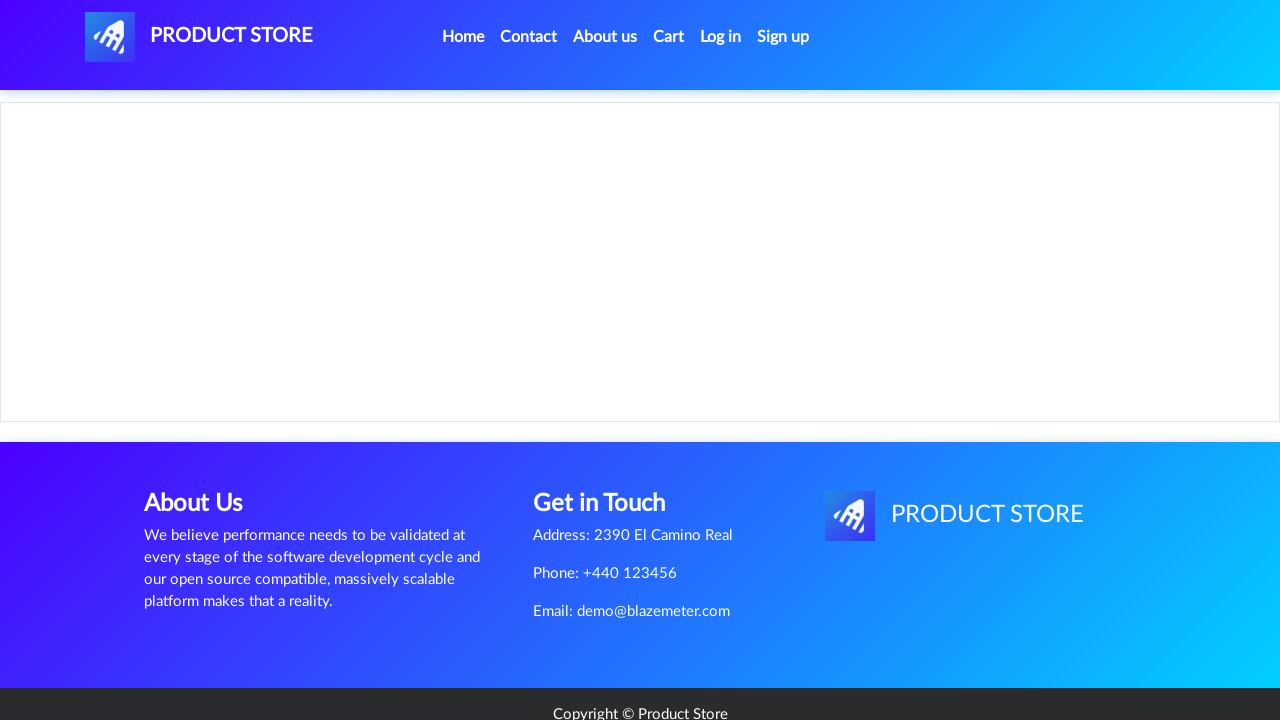

Clicked 'Add to cart' button at (610, 440) on a:text('Add to cart')
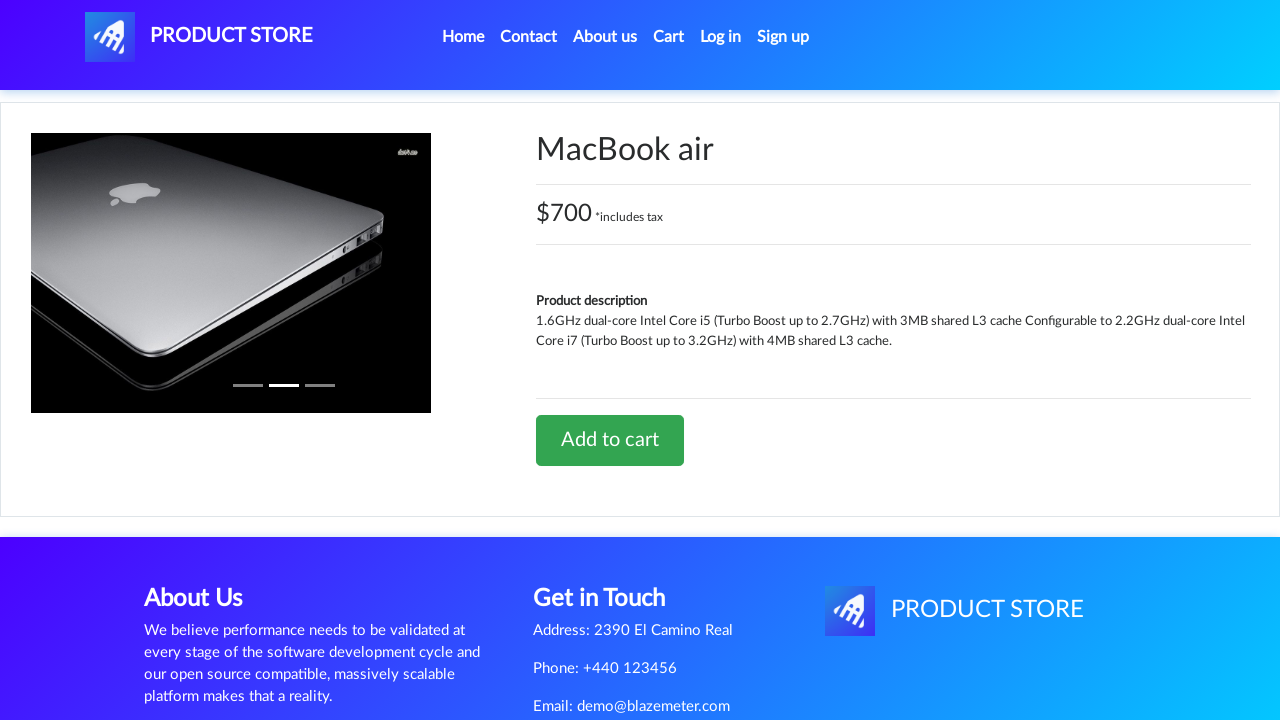

Set up alert dialog handler to accept alerts
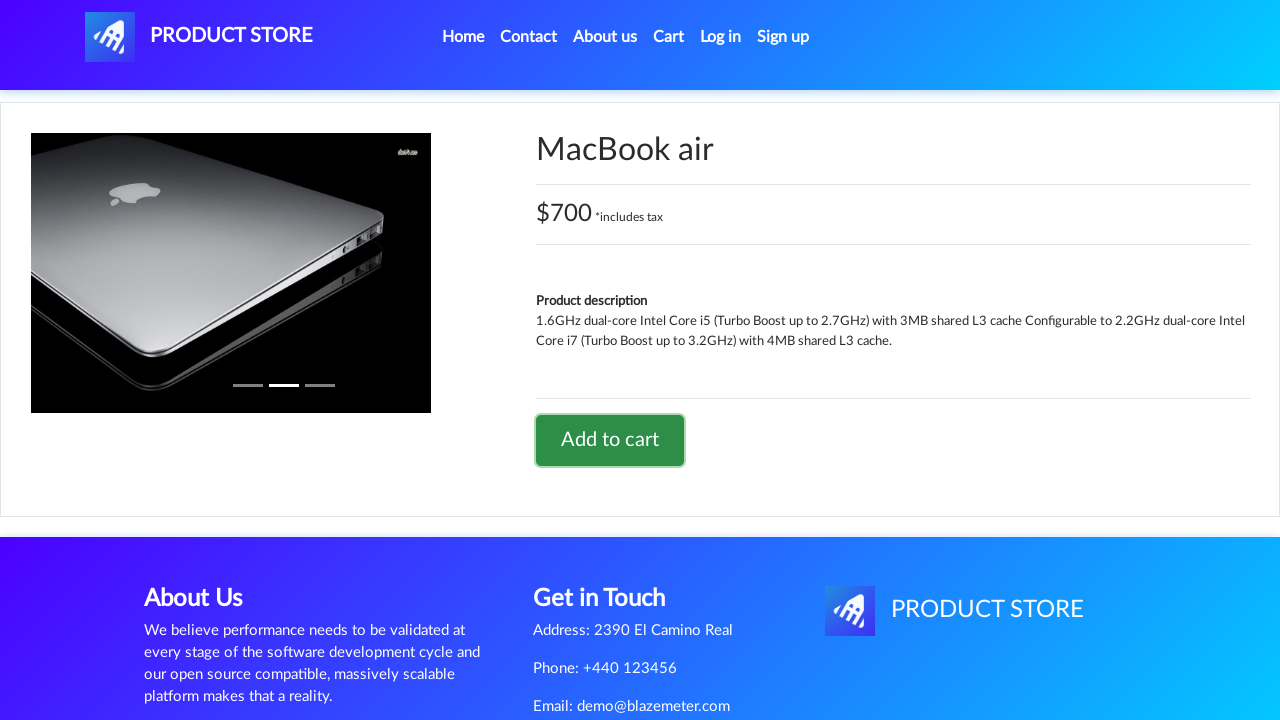

Clicked on Cart to view cart contents at (669, 37) on a:text('Cart')
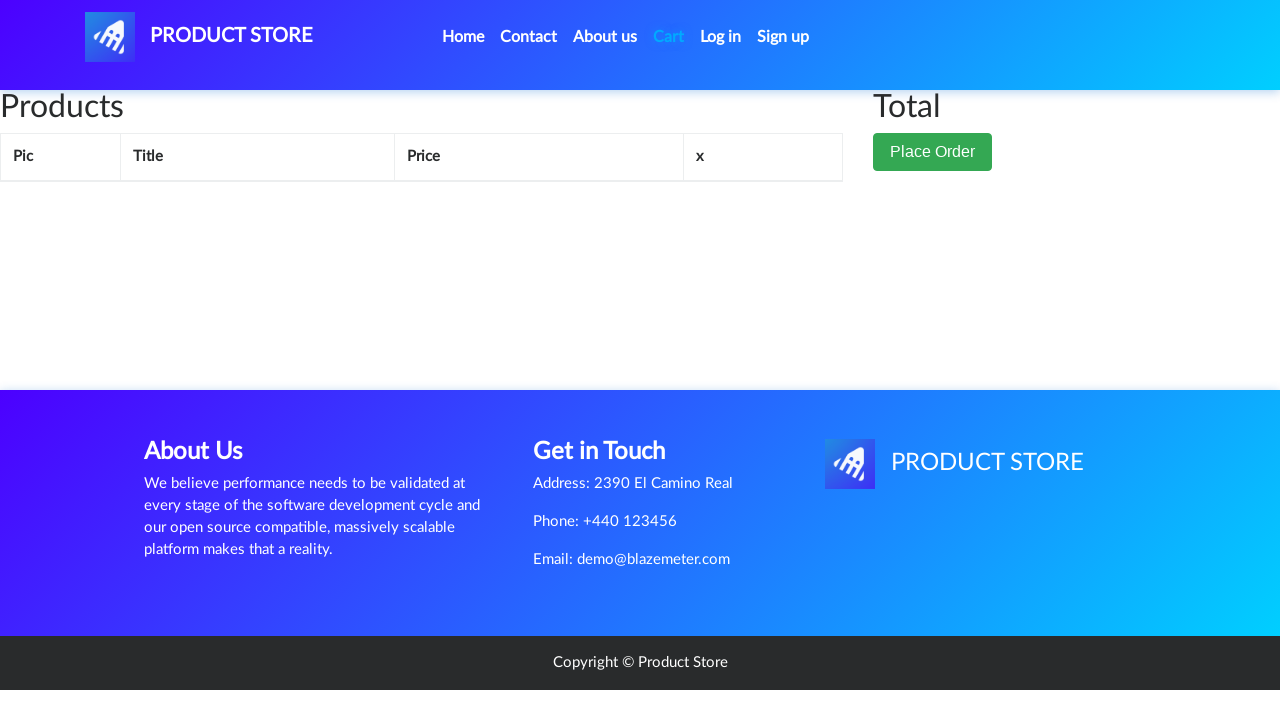

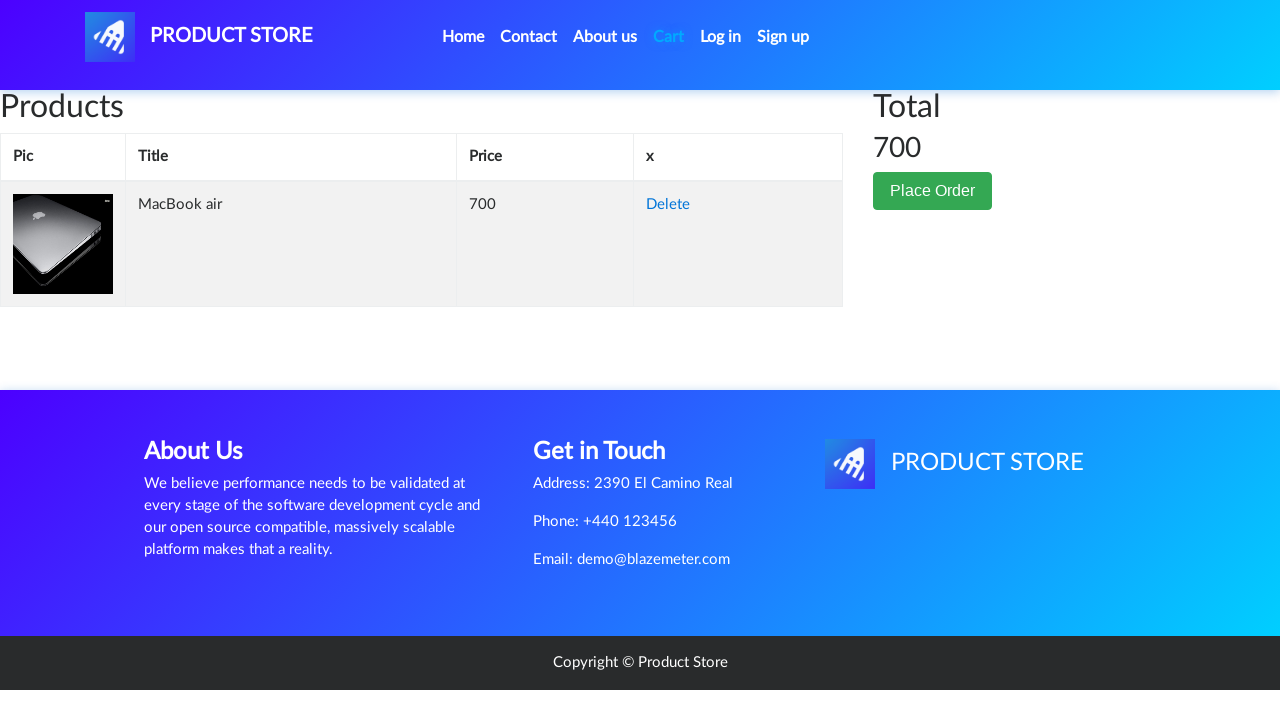